Tests the feedback form submission by filling in name, email, subject, and comment fields, then submitting the form and verifying the submission confirmation is visible.

Starting URL: http://zero.webappsecurity.com

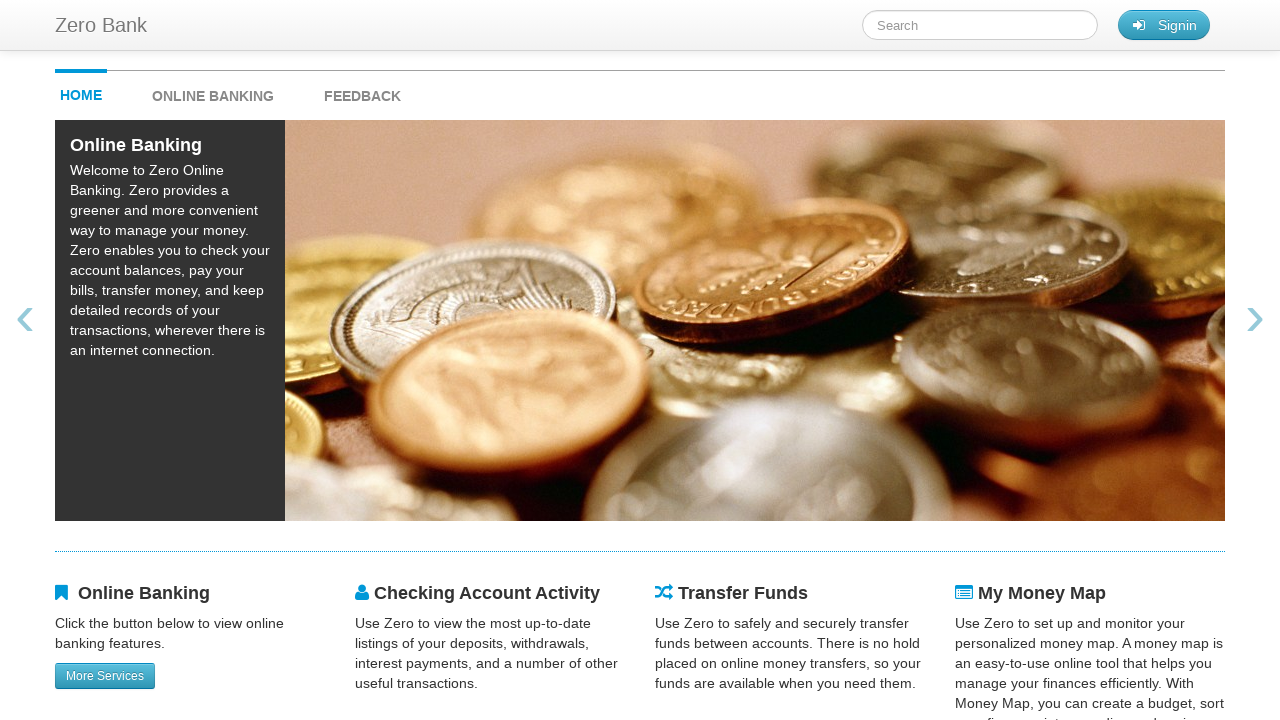

Clicked on feedback tab at (362, 91) on li#feedback
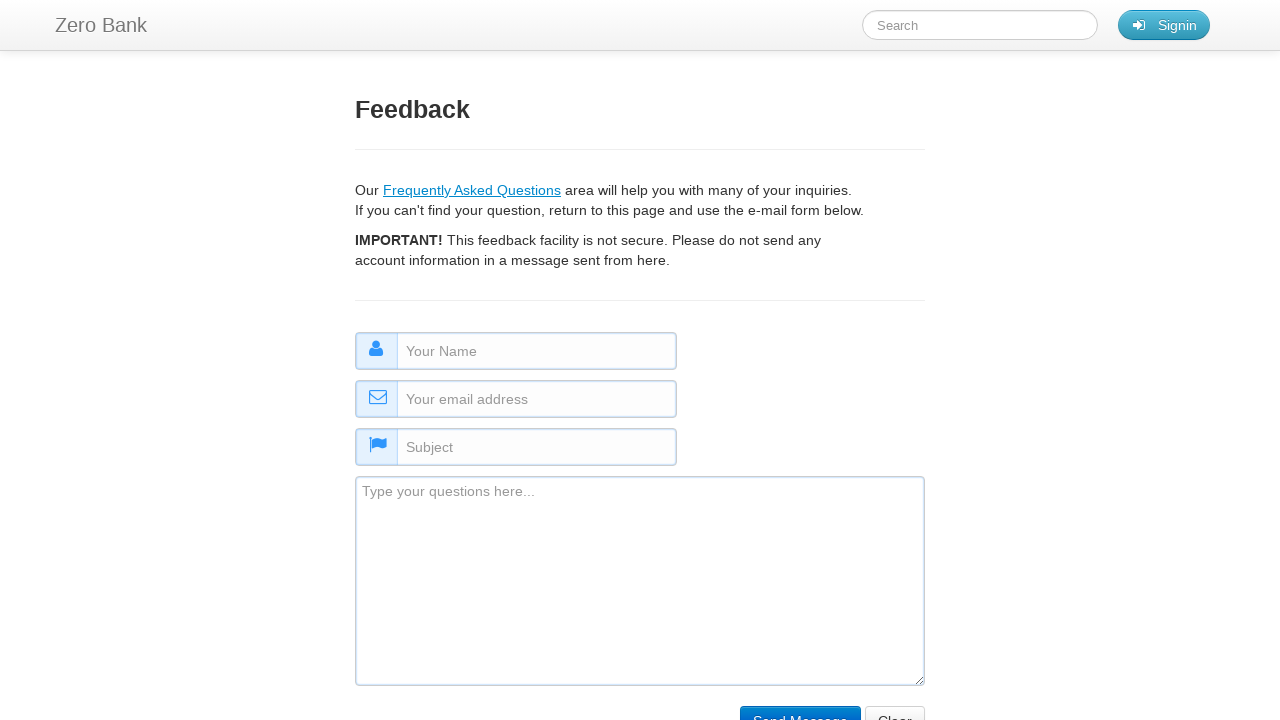

Filled in name field with 'sample name' on input#name
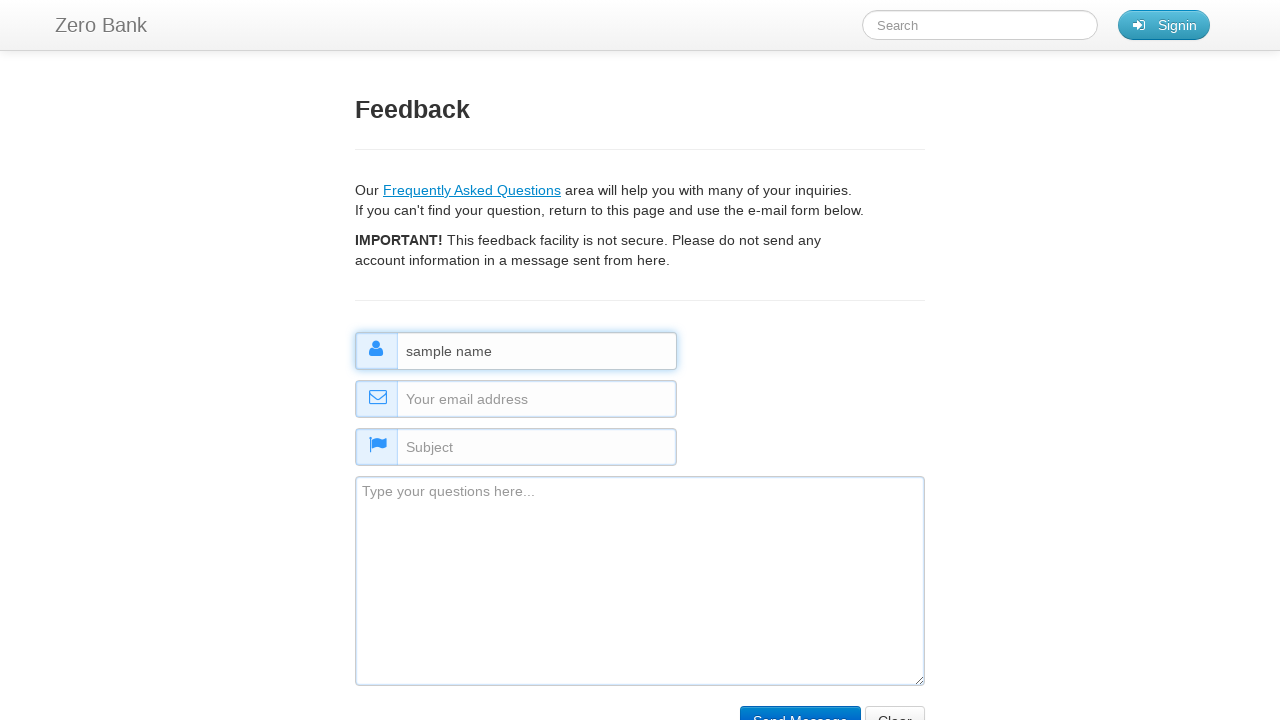

Filled in email field with 'sample@email.com' on input#email
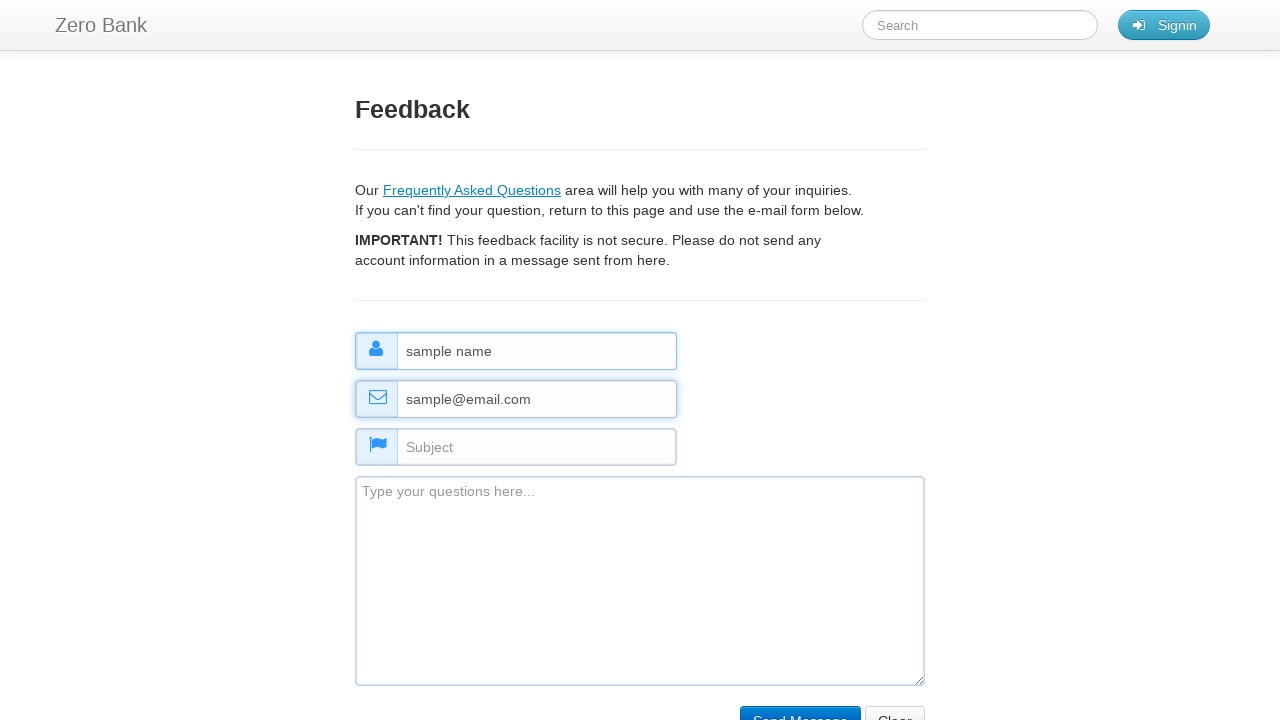

Filled in subject field with 'sample subject' on input#subject
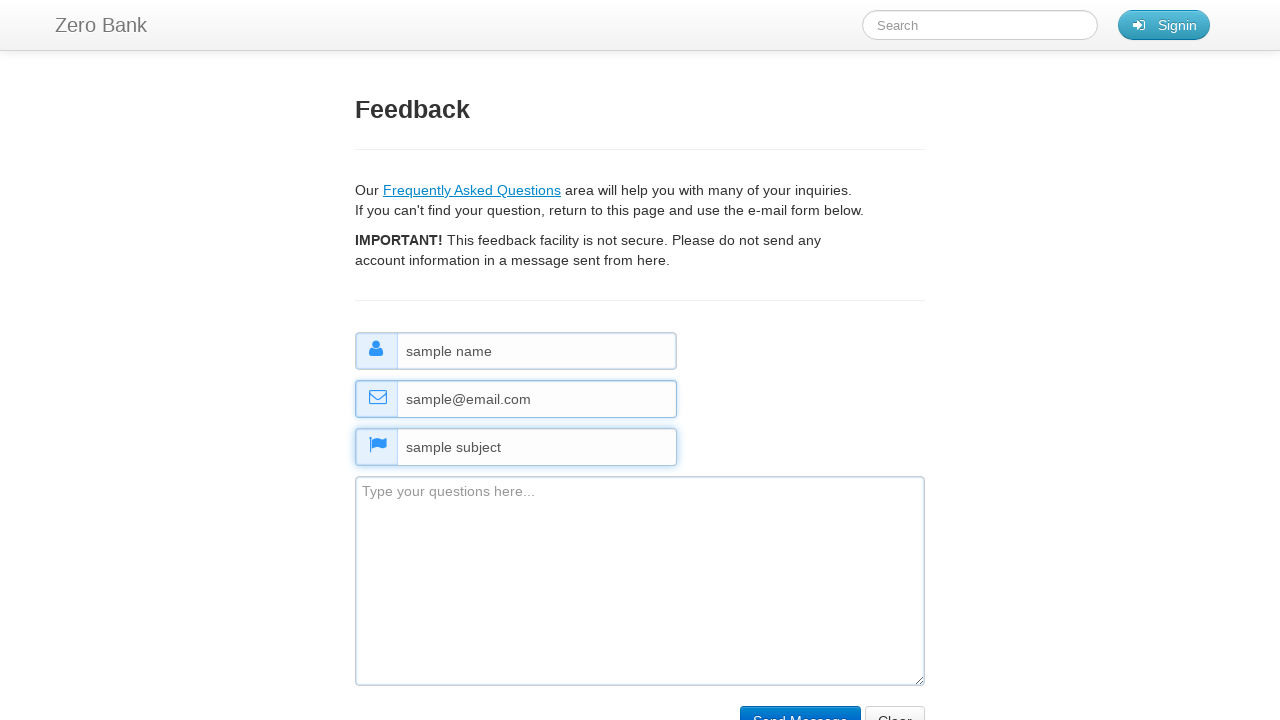

Typed comment 'sample contents are being entered here' into feedback field on #comment
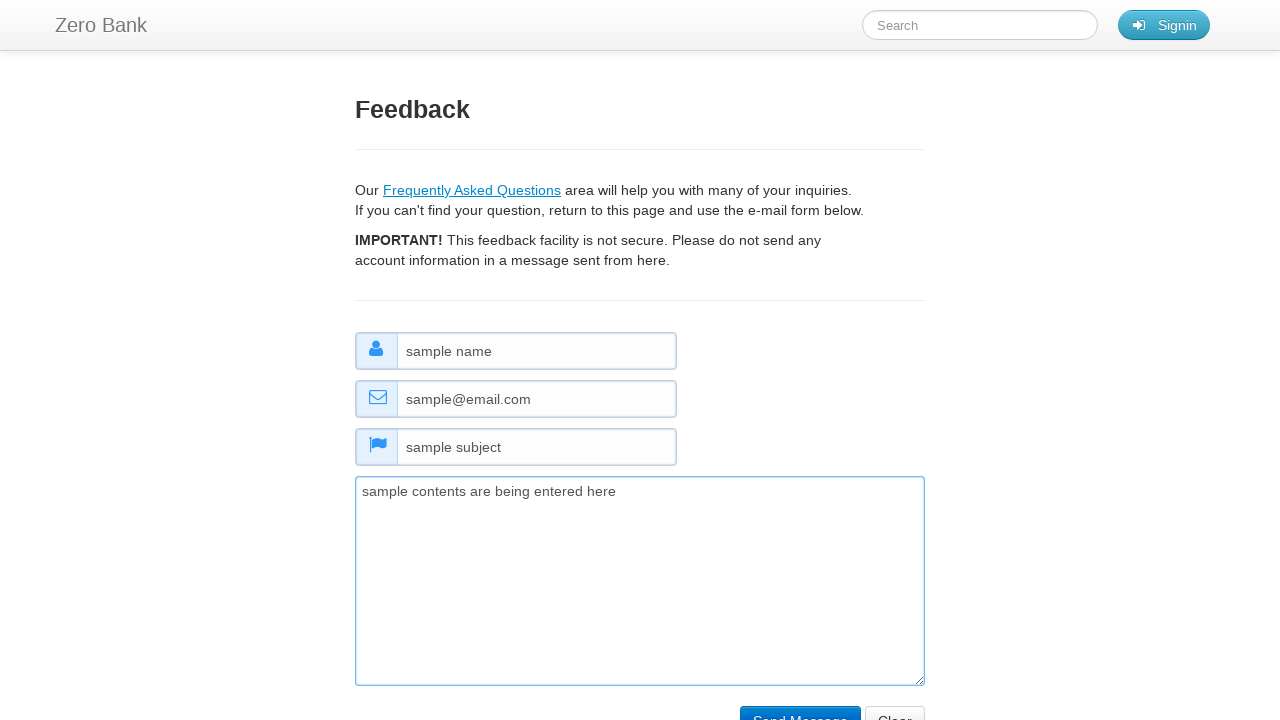

Clicked submit button to submit feedback form at (800, 705) on input[type='submit']
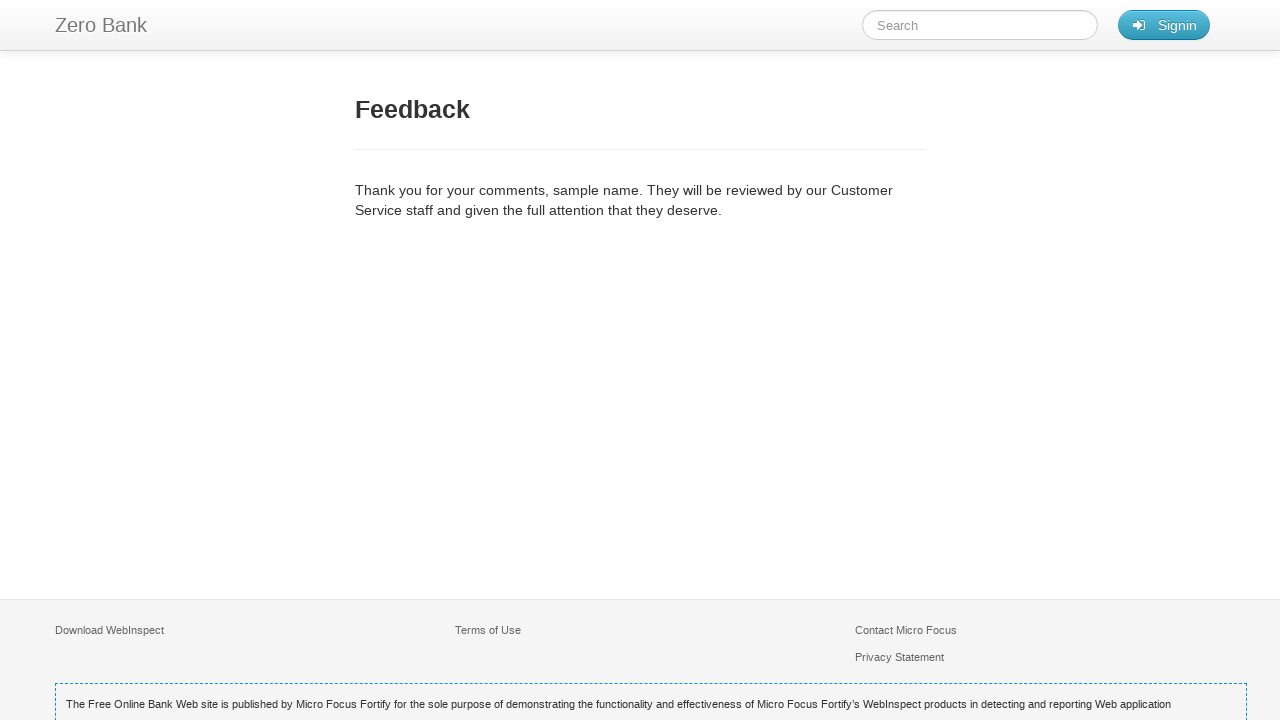

Verified feedback submission confirmation is visible
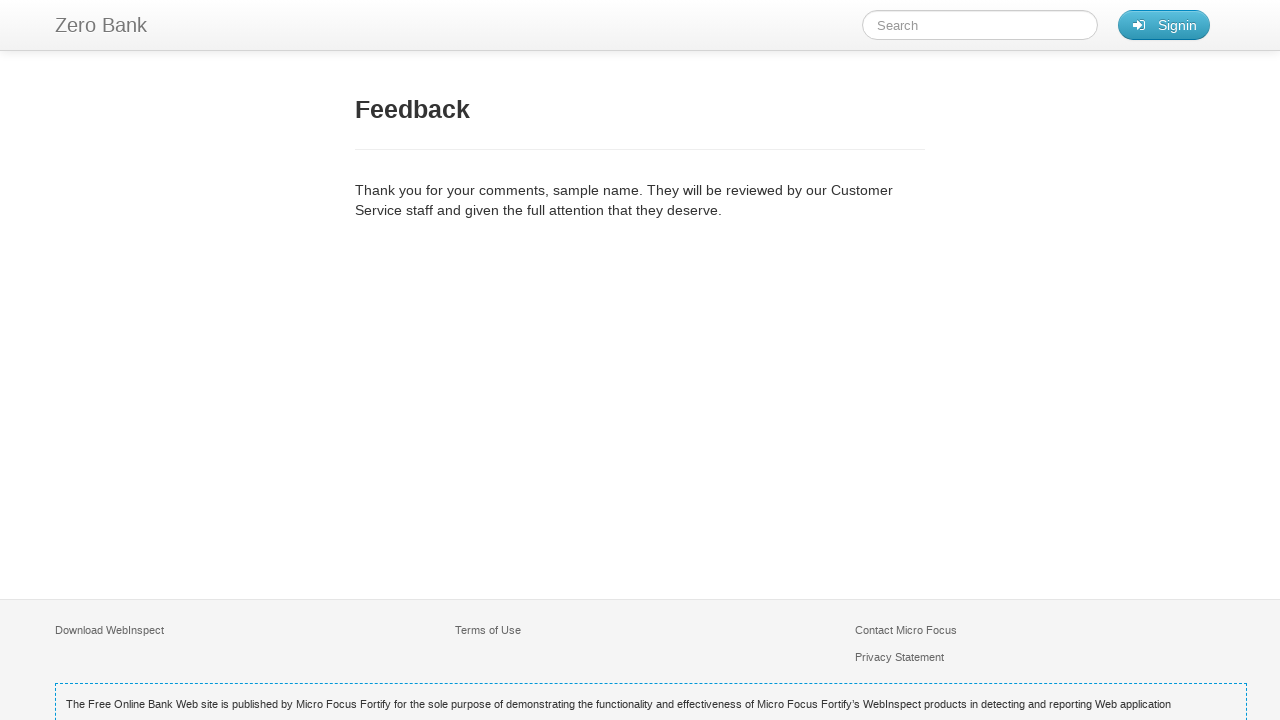

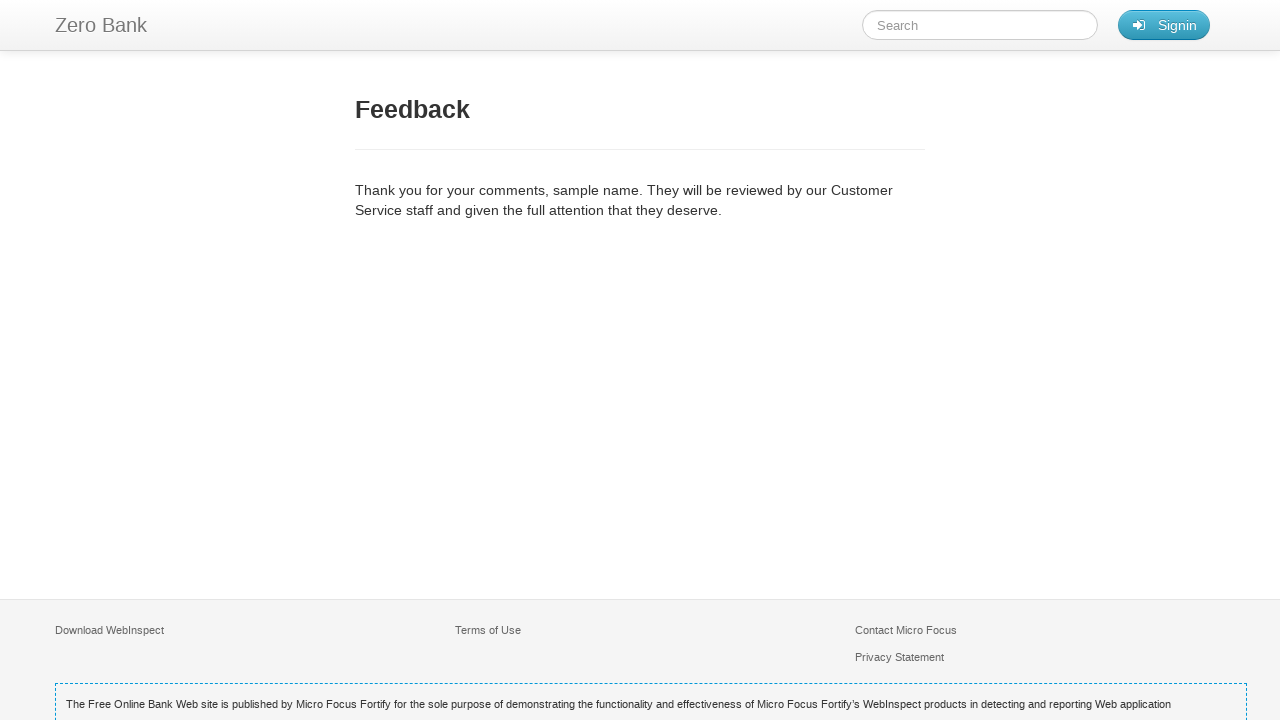